Tests JavaScript prompt dialog by entering text and accepting it, then dismissing another prompt

Starting URL: https://the-internet.herokuapp.com/javascript_alerts

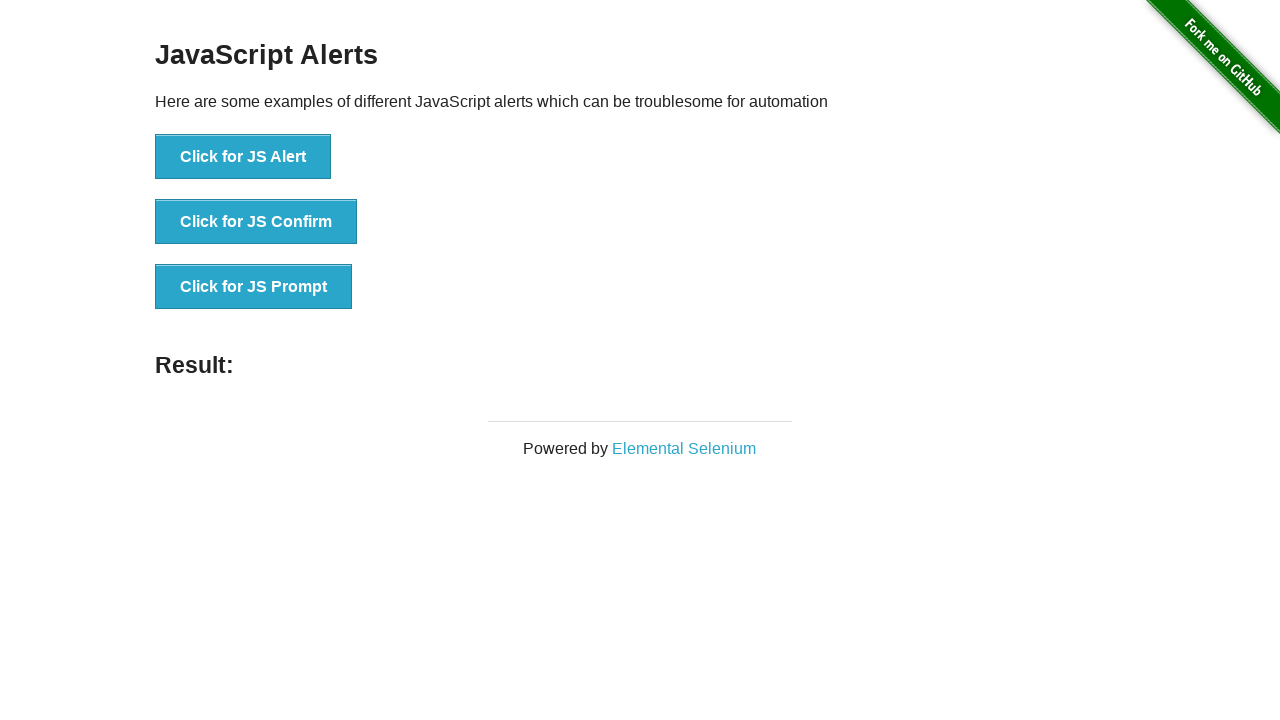

Set up dialog handler to accept first prompt with 'Hello World' text
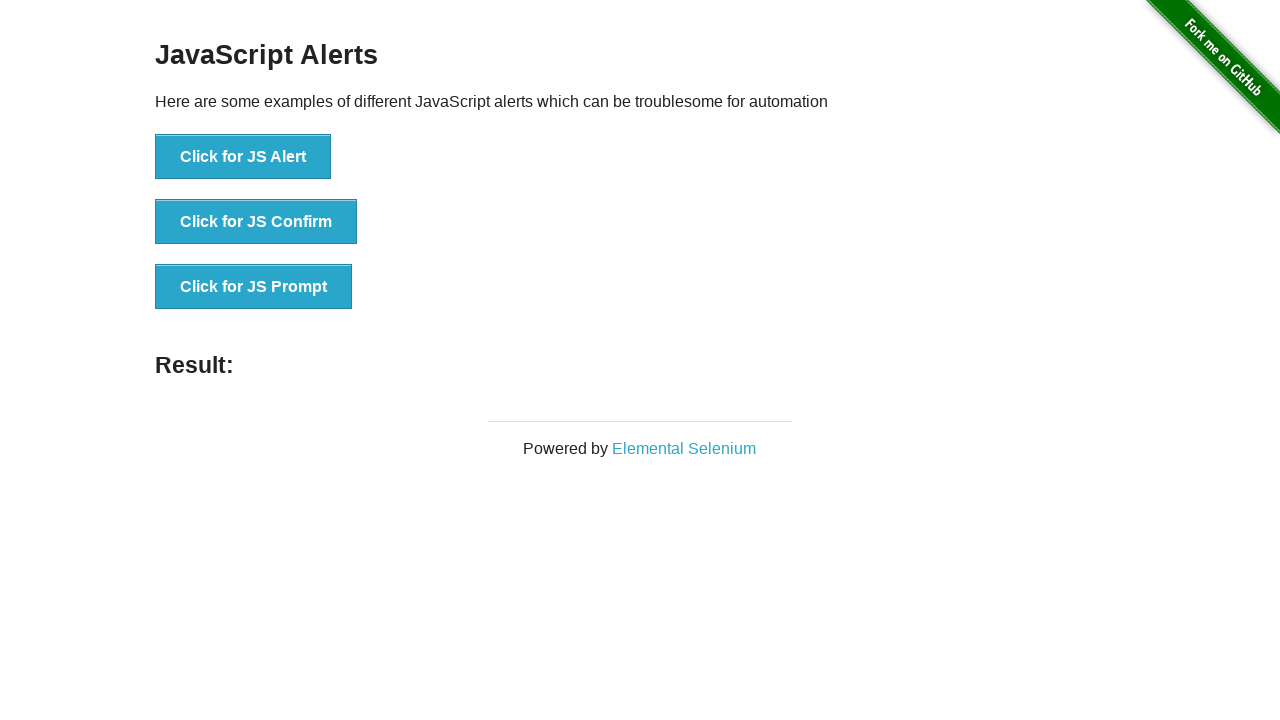

Clicked prompt button to trigger first JavaScript prompt dialog at (254, 287) on button[onclick='jsPrompt()']
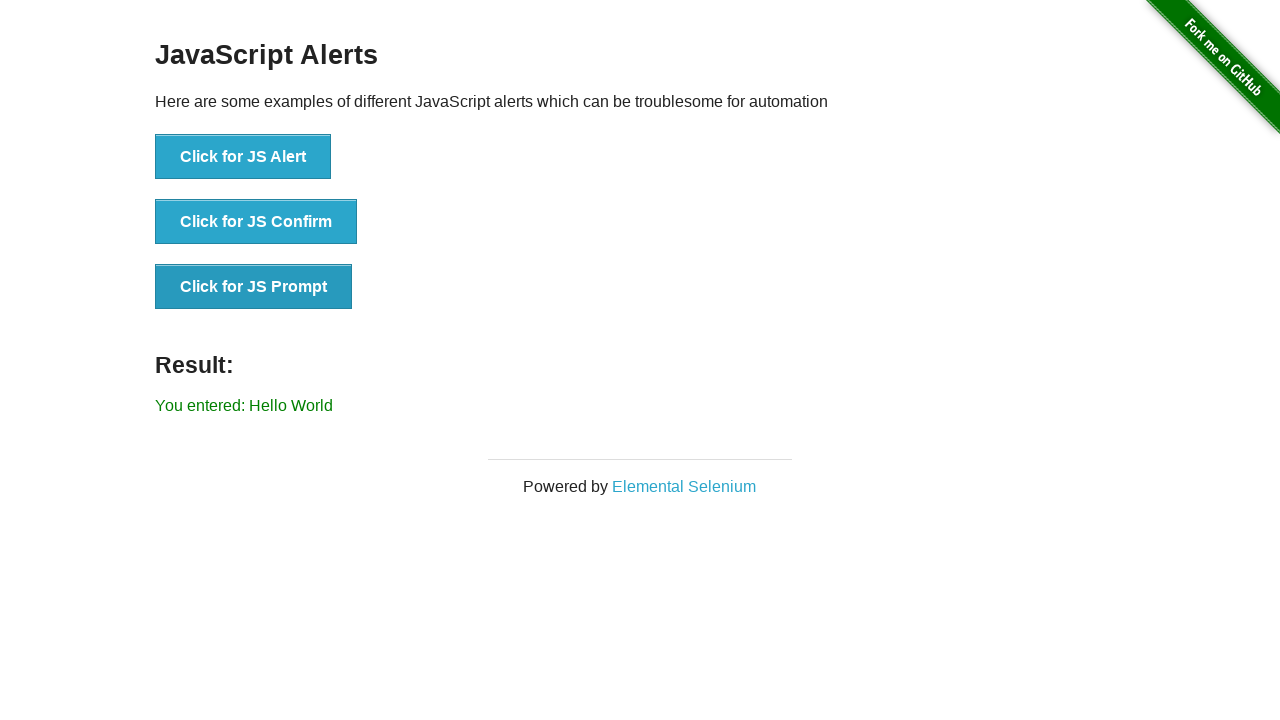

Result element appeared after accepting first prompt with 'Hello World'
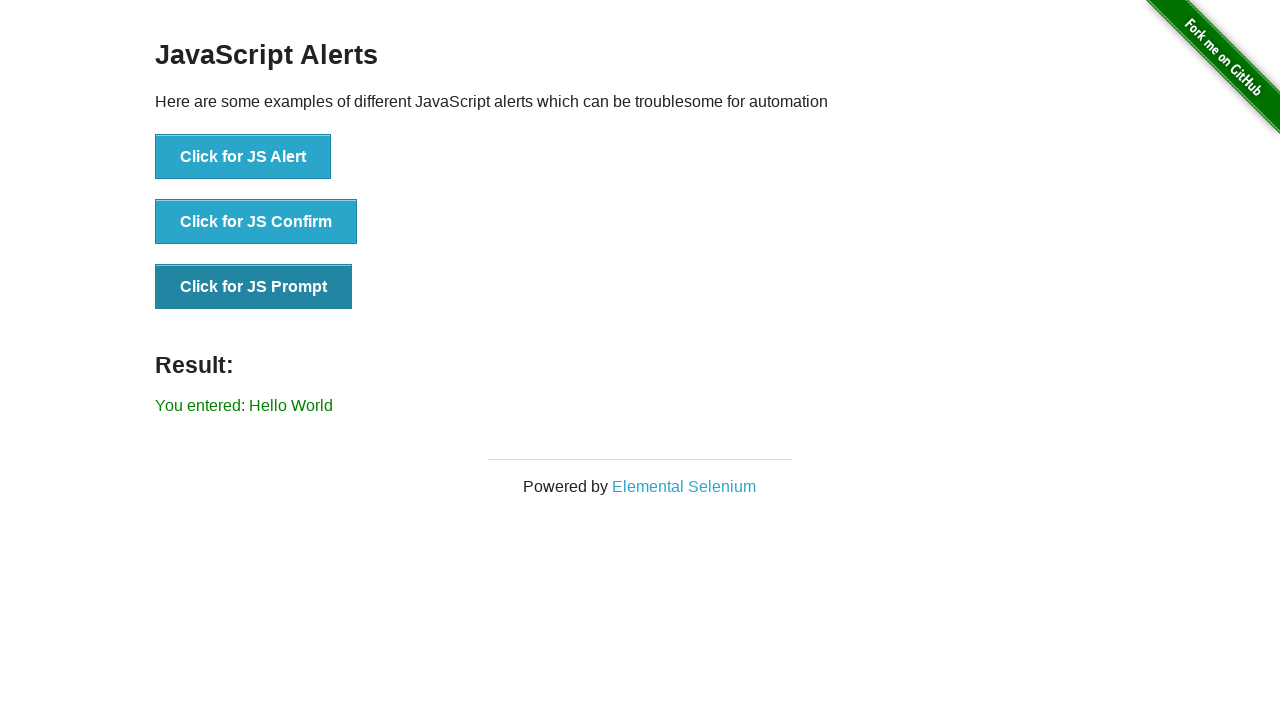

Set up dialog handler to dismiss second prompt without input
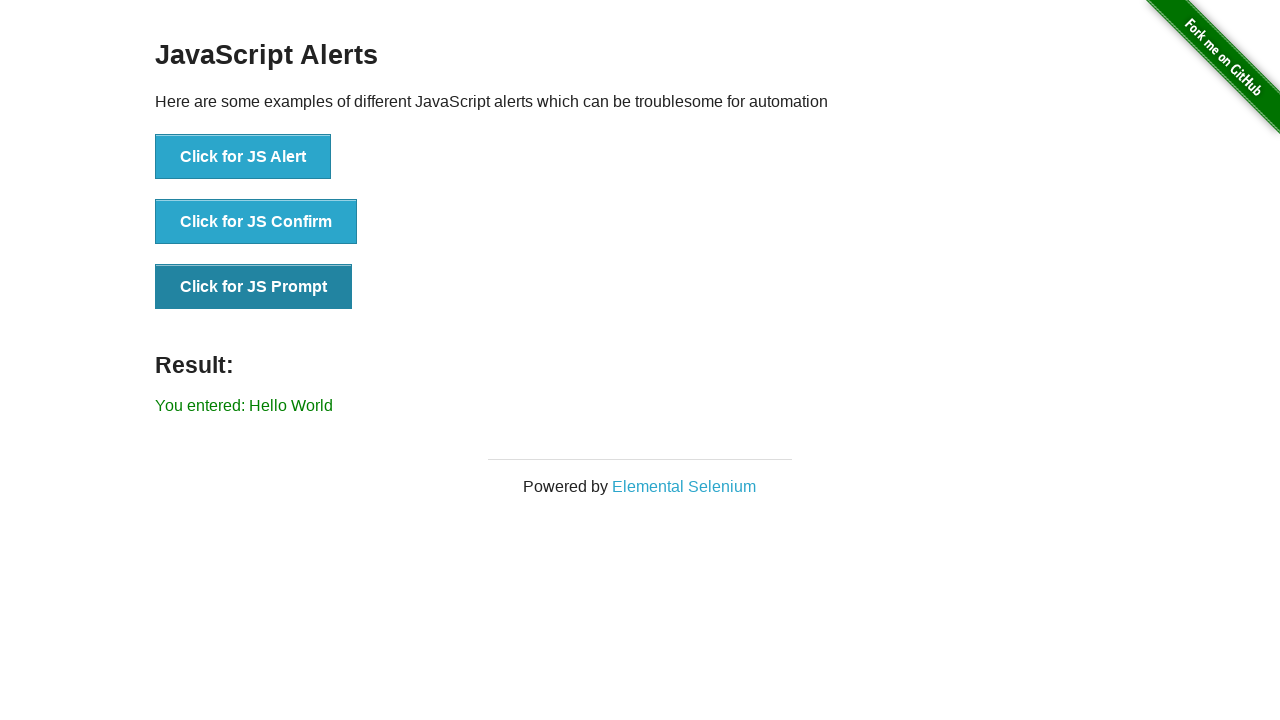

Clicked prompt button to trigger second JavaScript prompt dialog at (254, 287) on button[onclick='jsPrompt()']
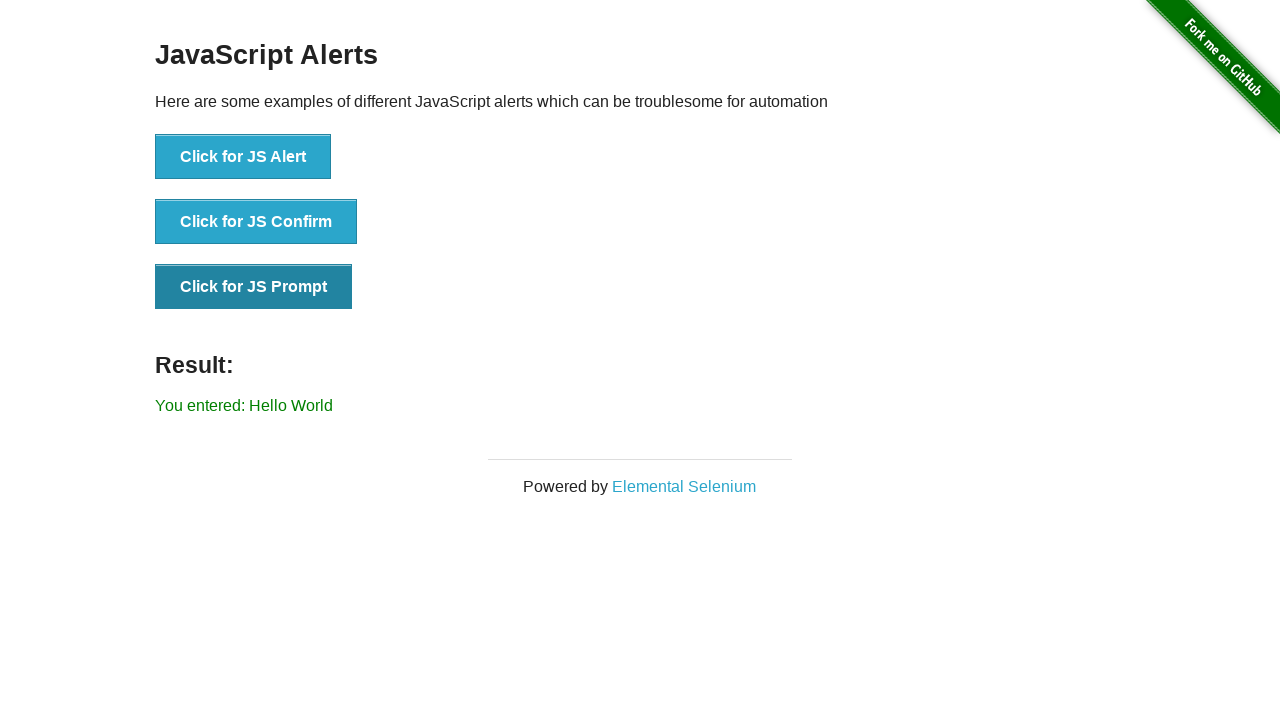

Result element updated after dismissing second prompt
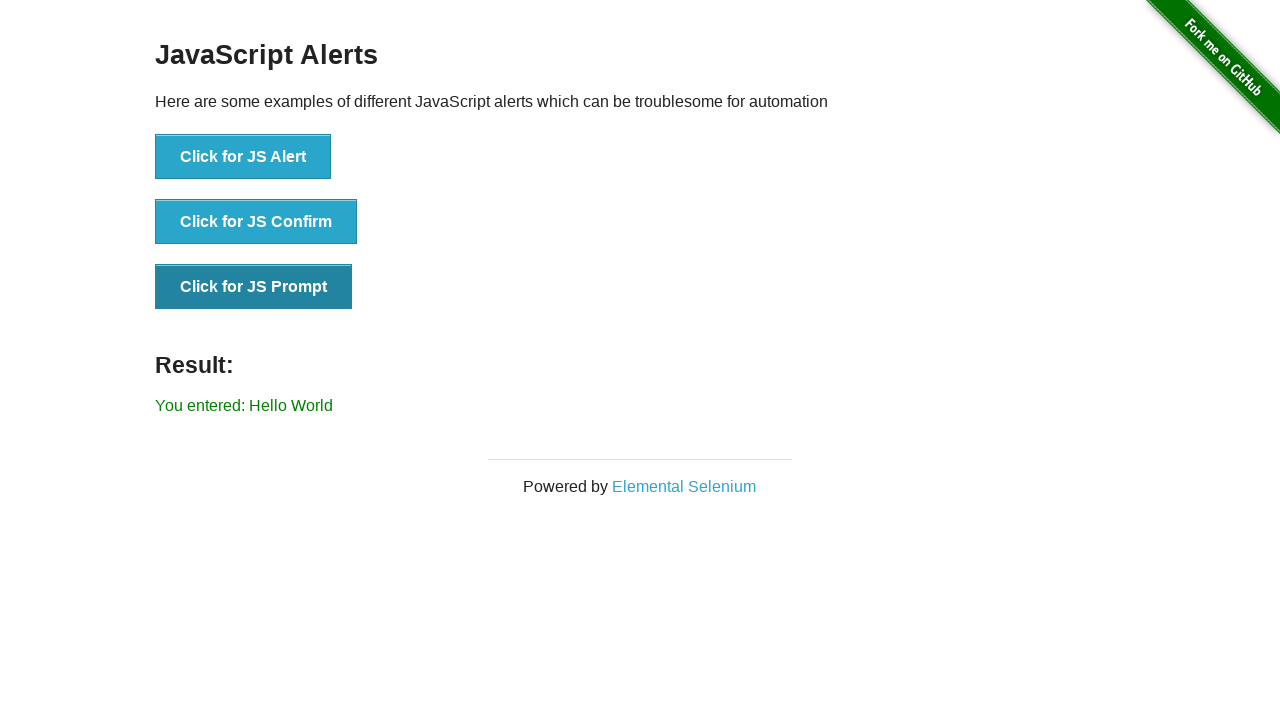

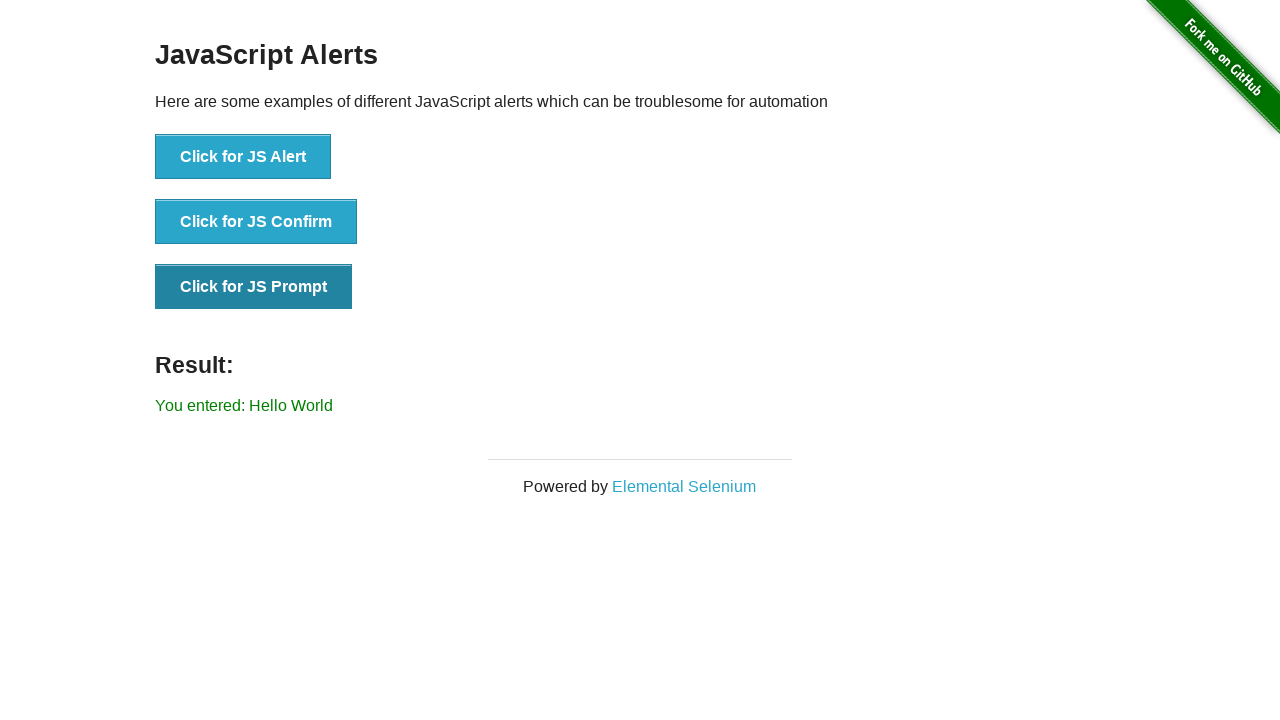